Tests JavaScript scrolling functionality by scrolling to the submit button element on the page

Starting URL: https://demo.automationtesting.in/Register.html

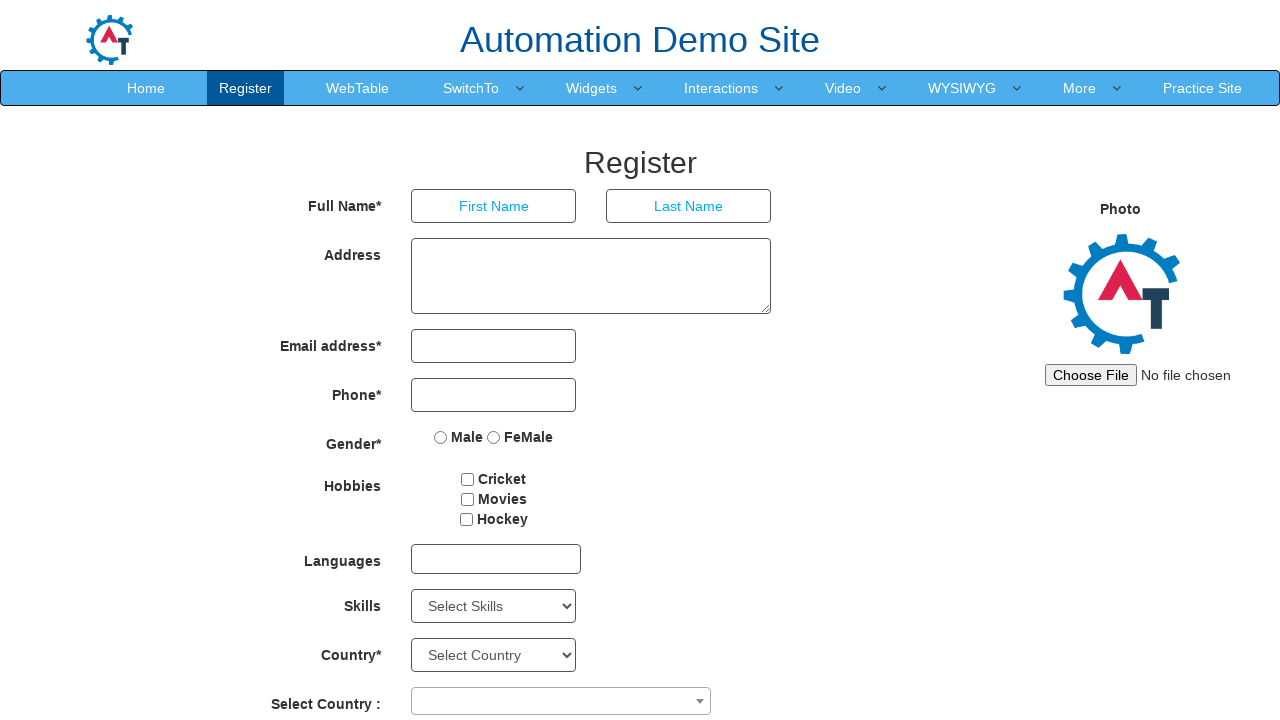

Set viewport size to 1920x1080
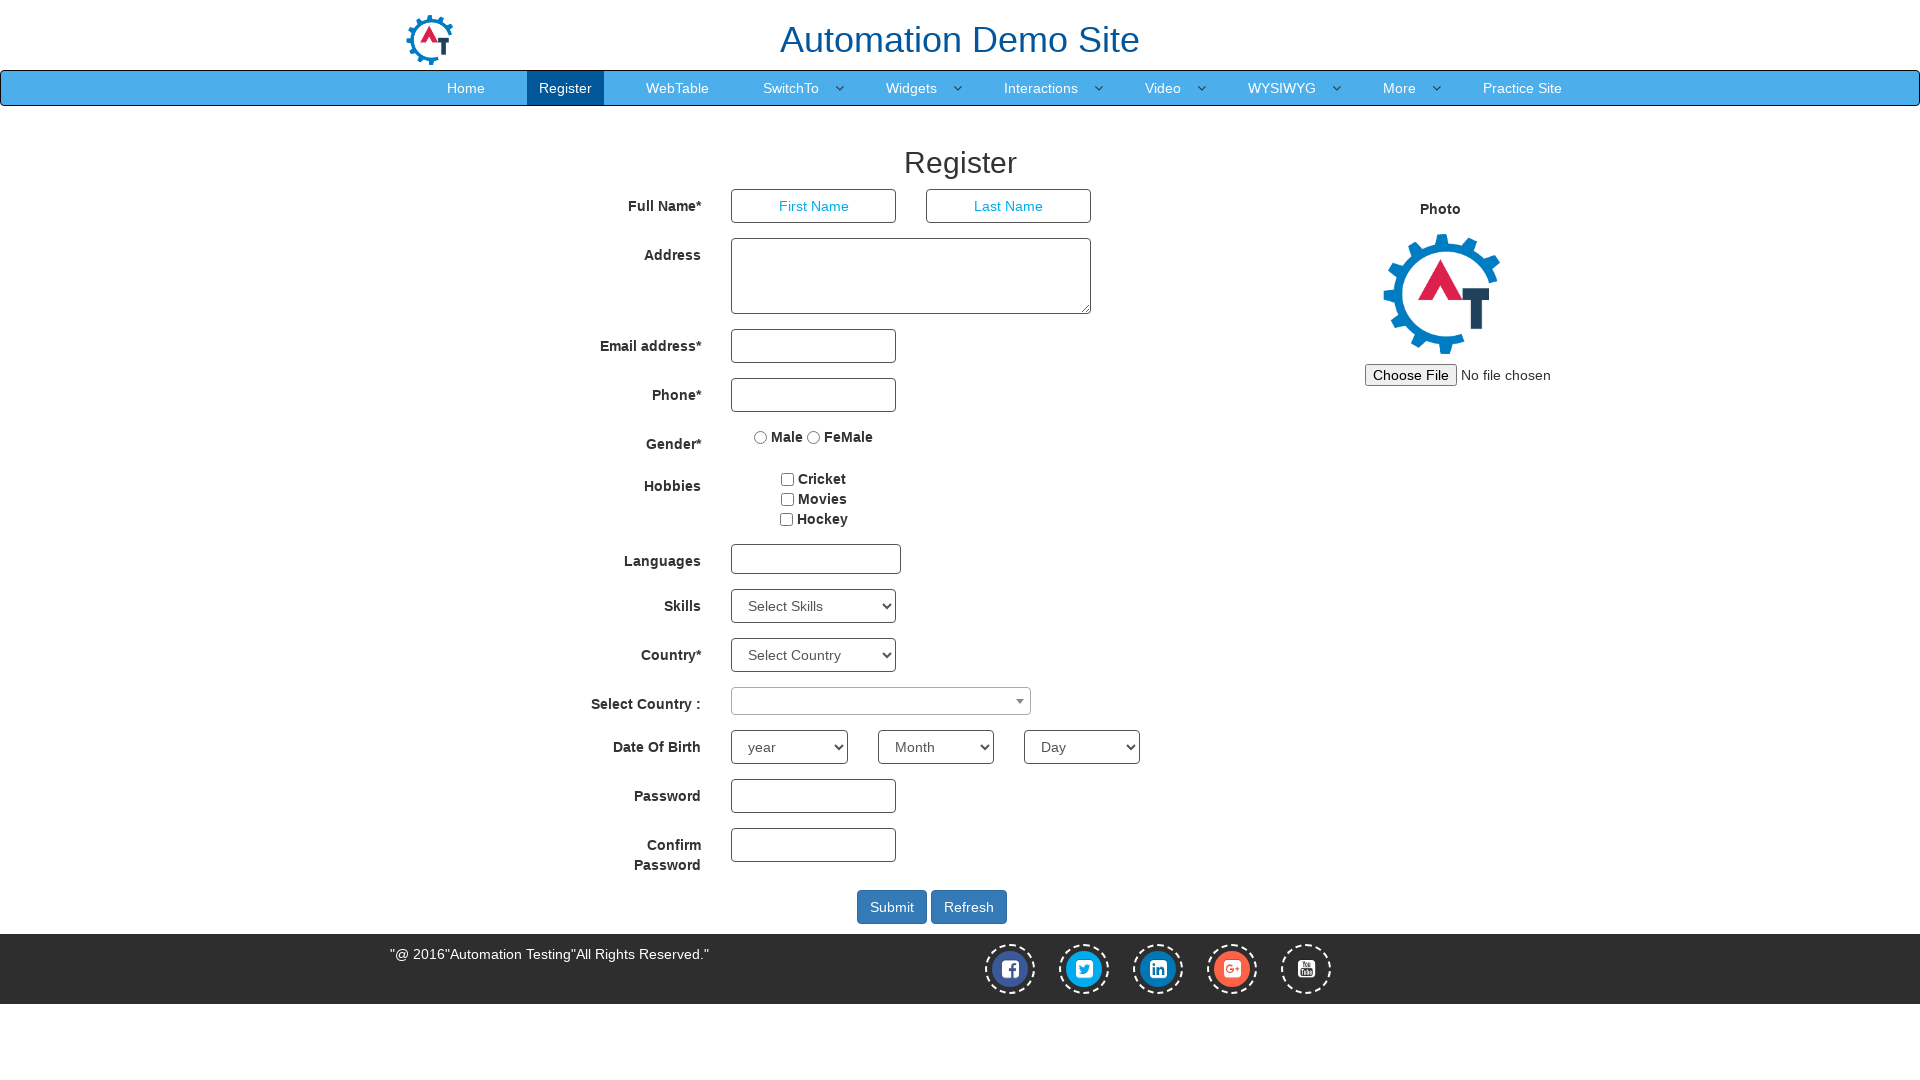

Waited for password field to be visible
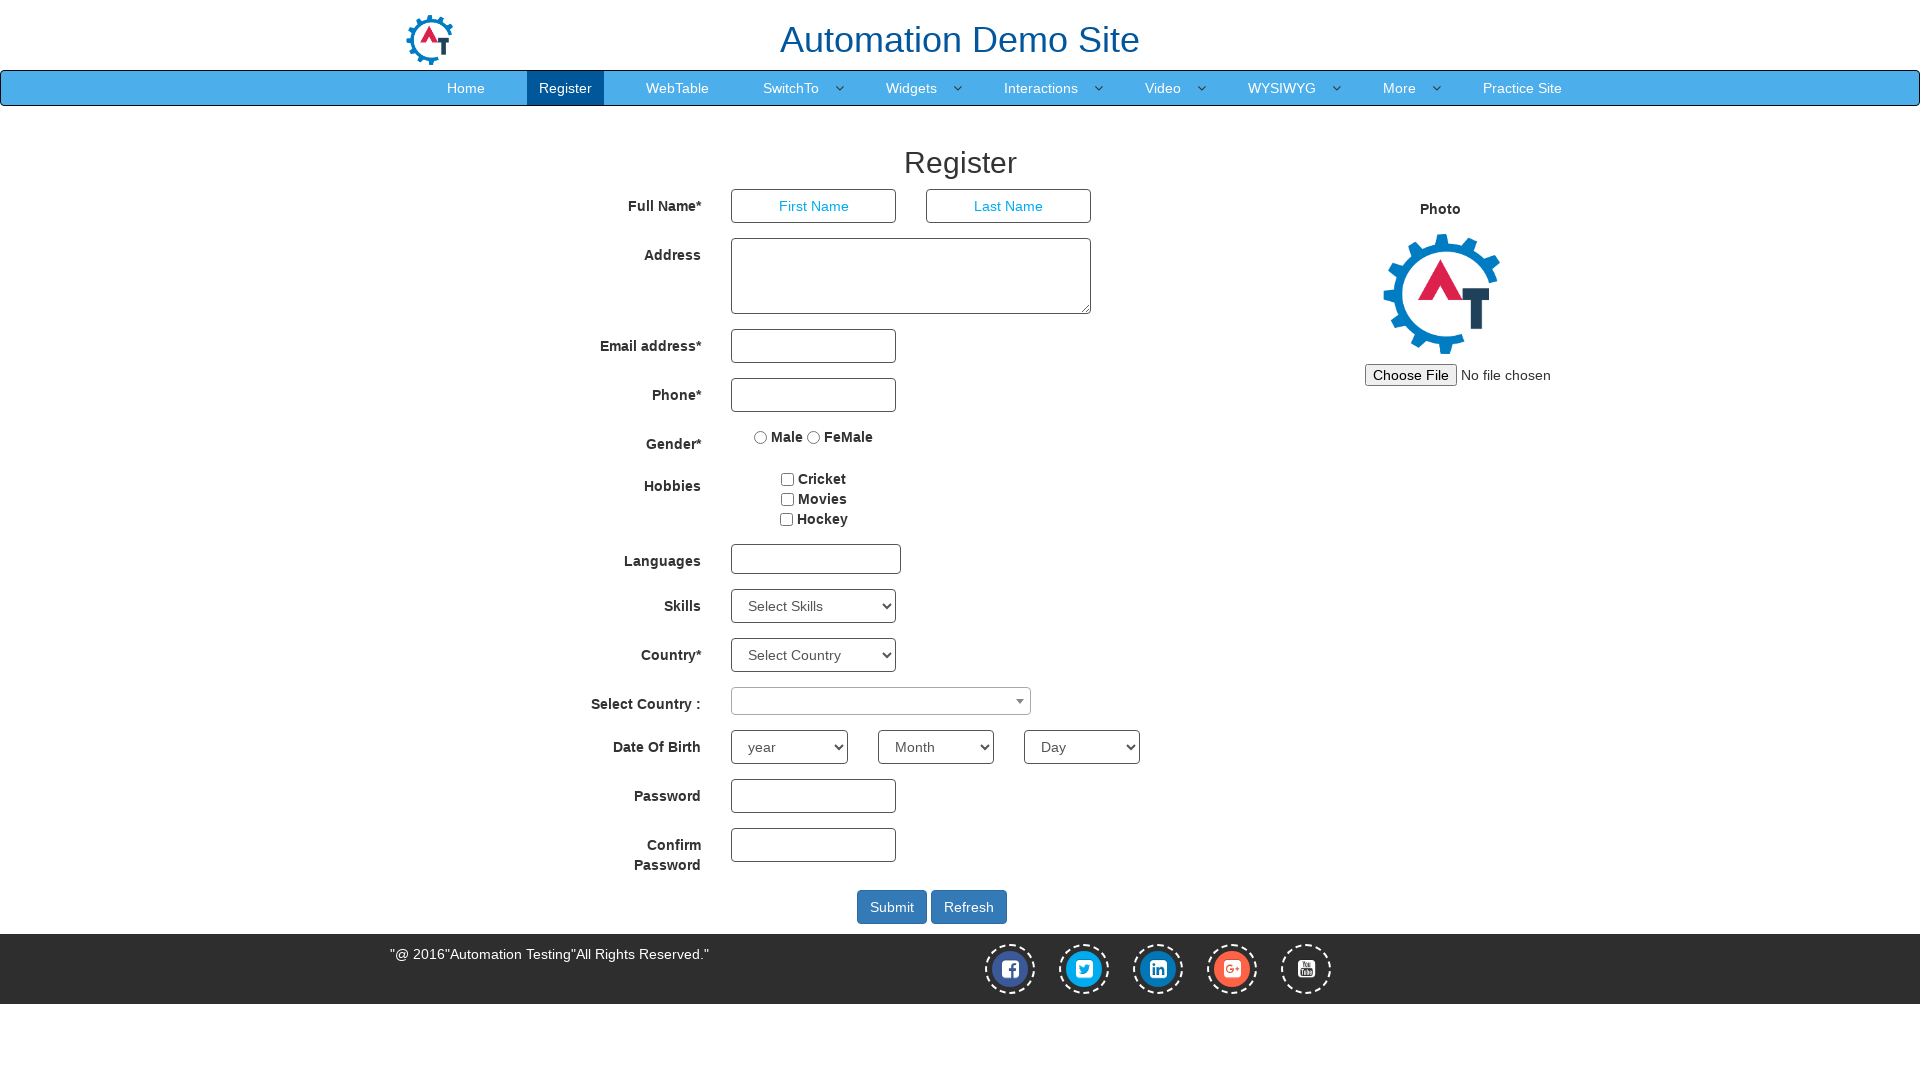

Scrolled to the submit button using JavaScript scrolling
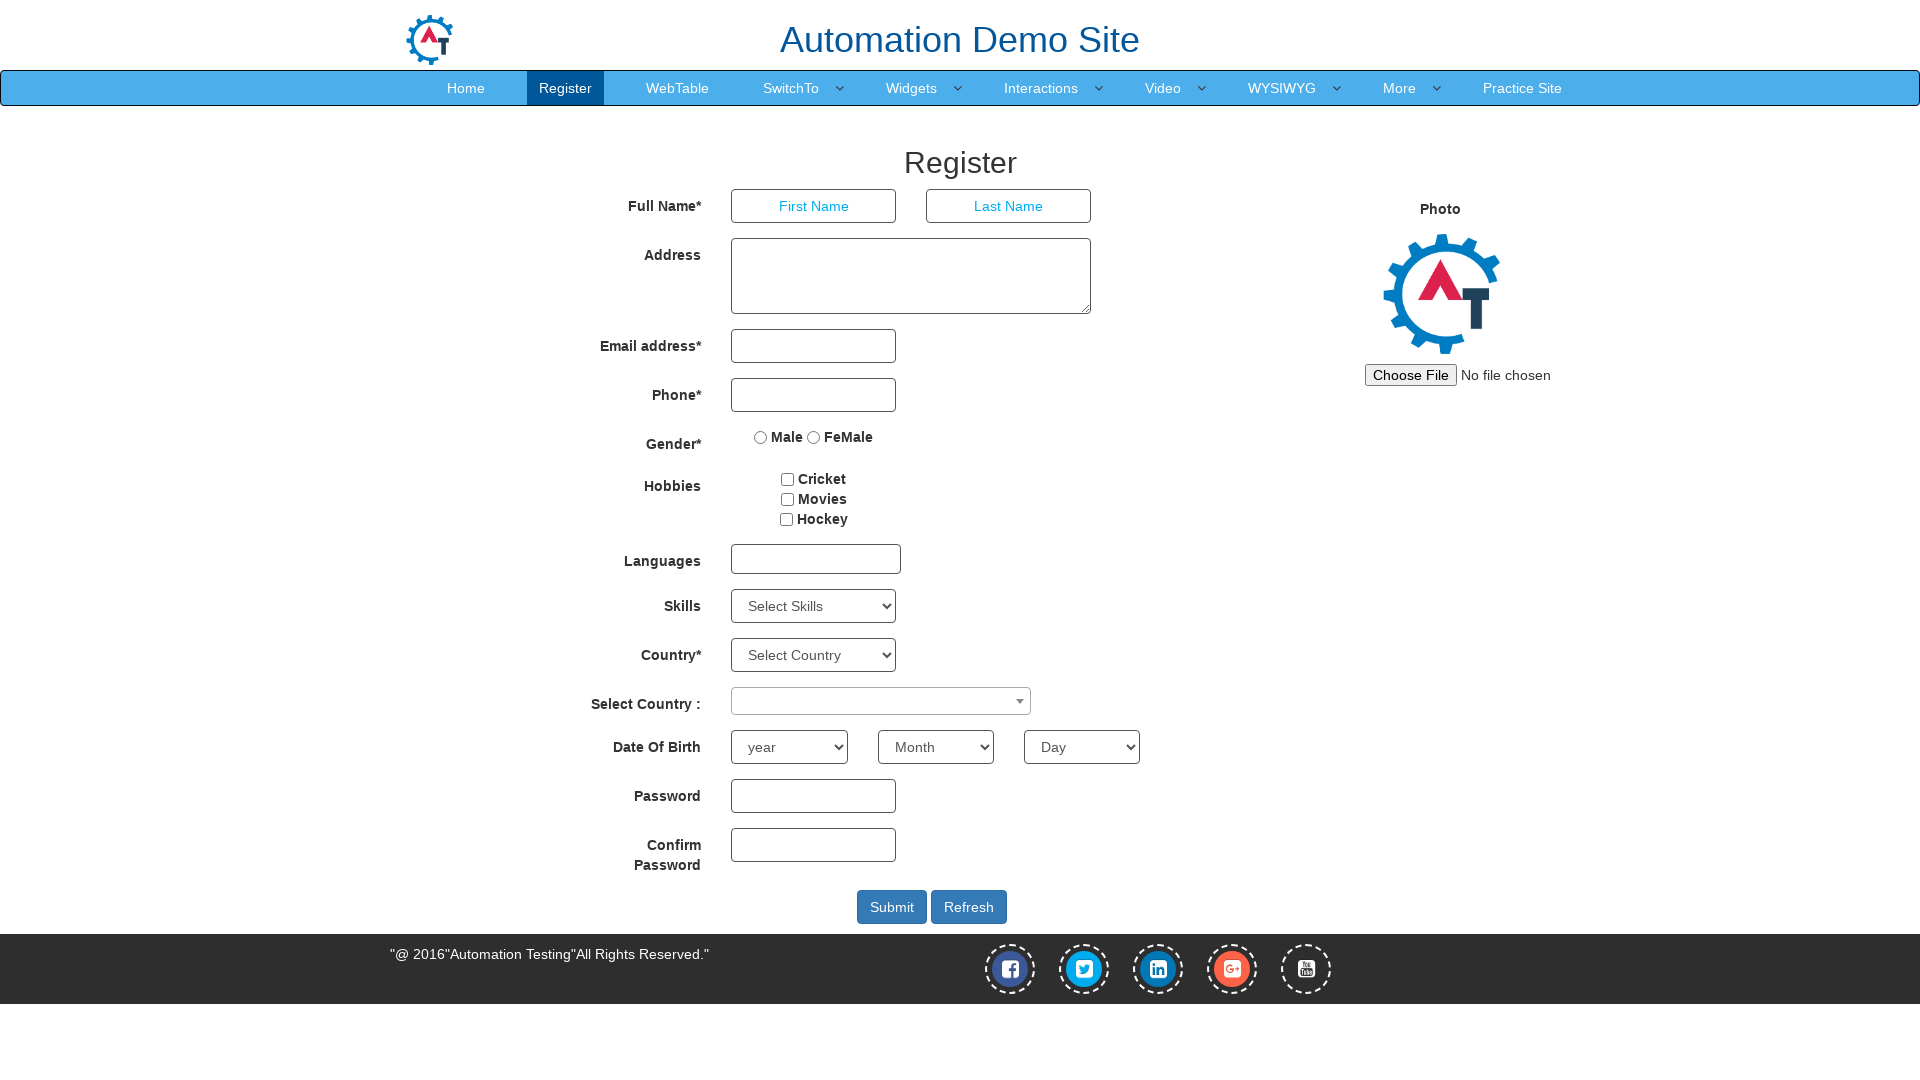

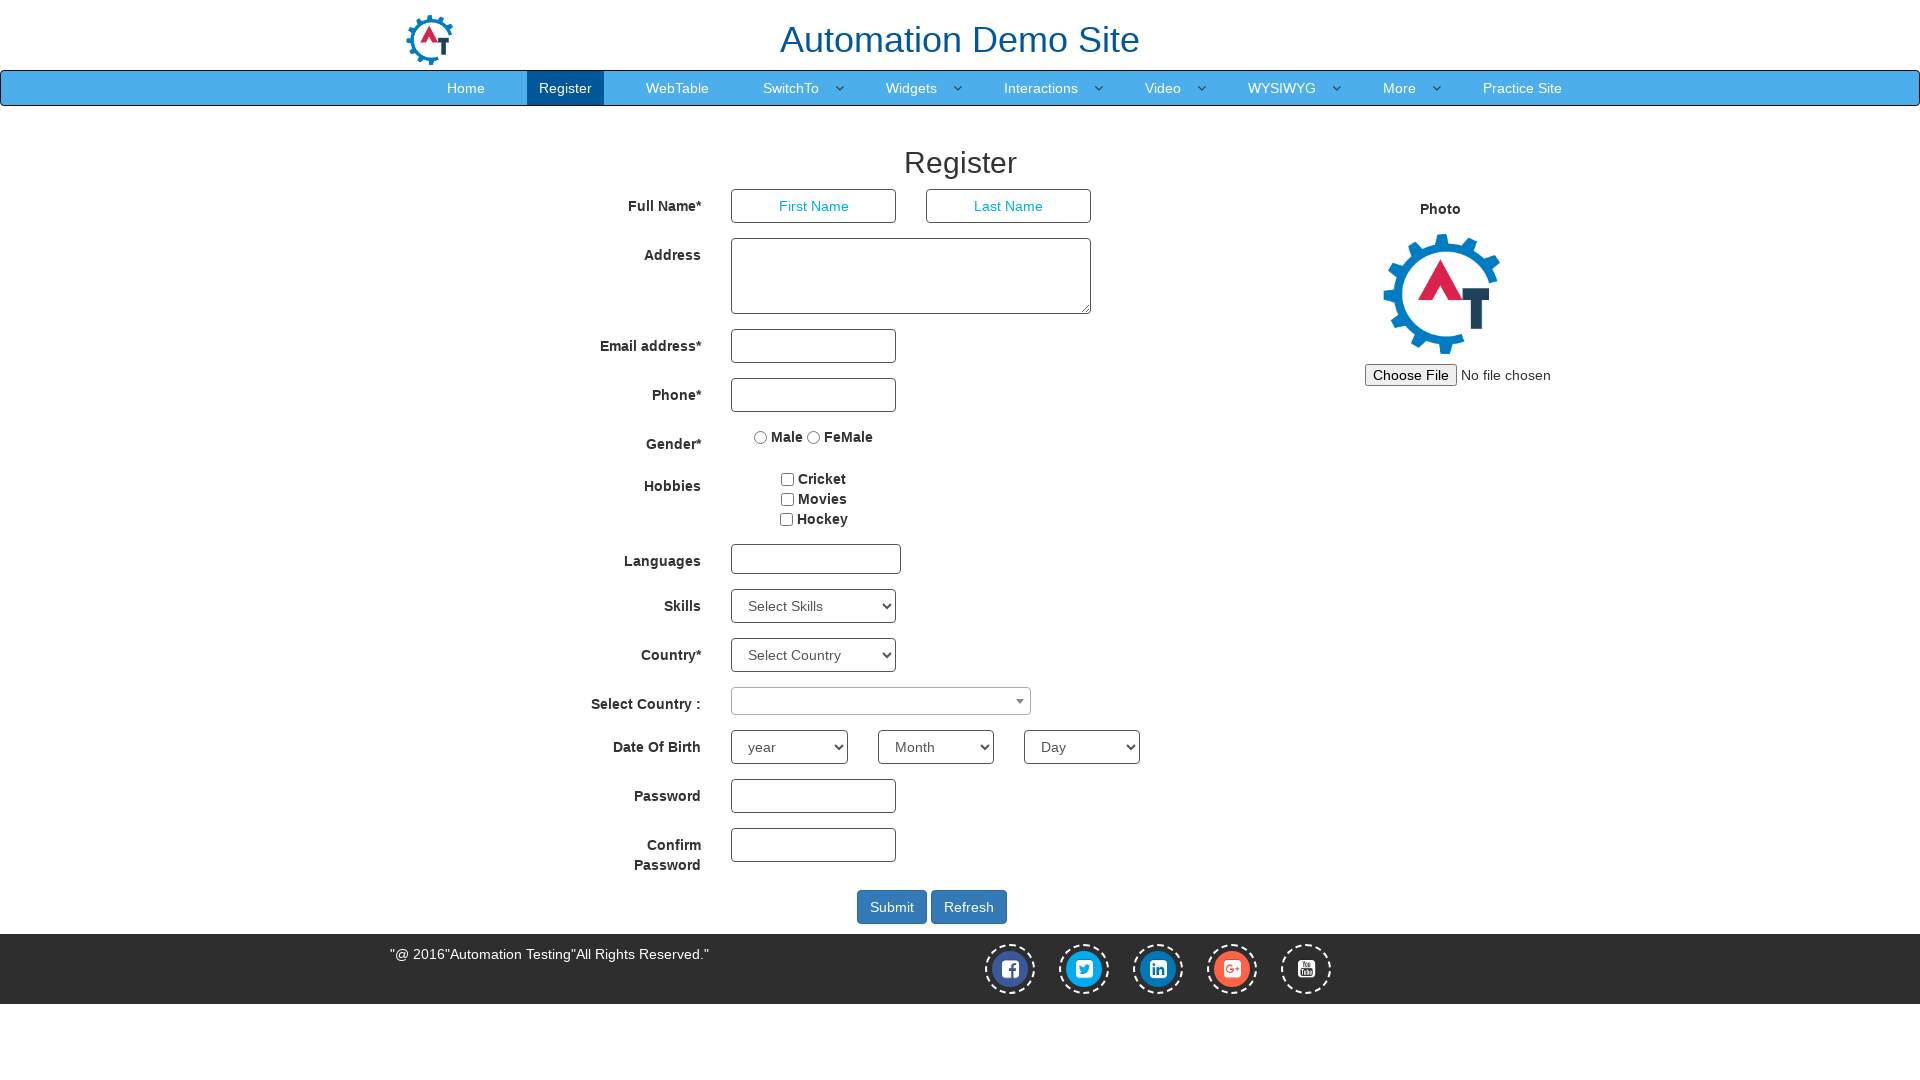